Tests hyperlink navigation through HTTP status code pages (200, 301, 404, 500) by clicking links and verifying URL changes, then navigating back to the main status codes page.

Starting URL: https://the-internet.herokuapp.com/status_codes

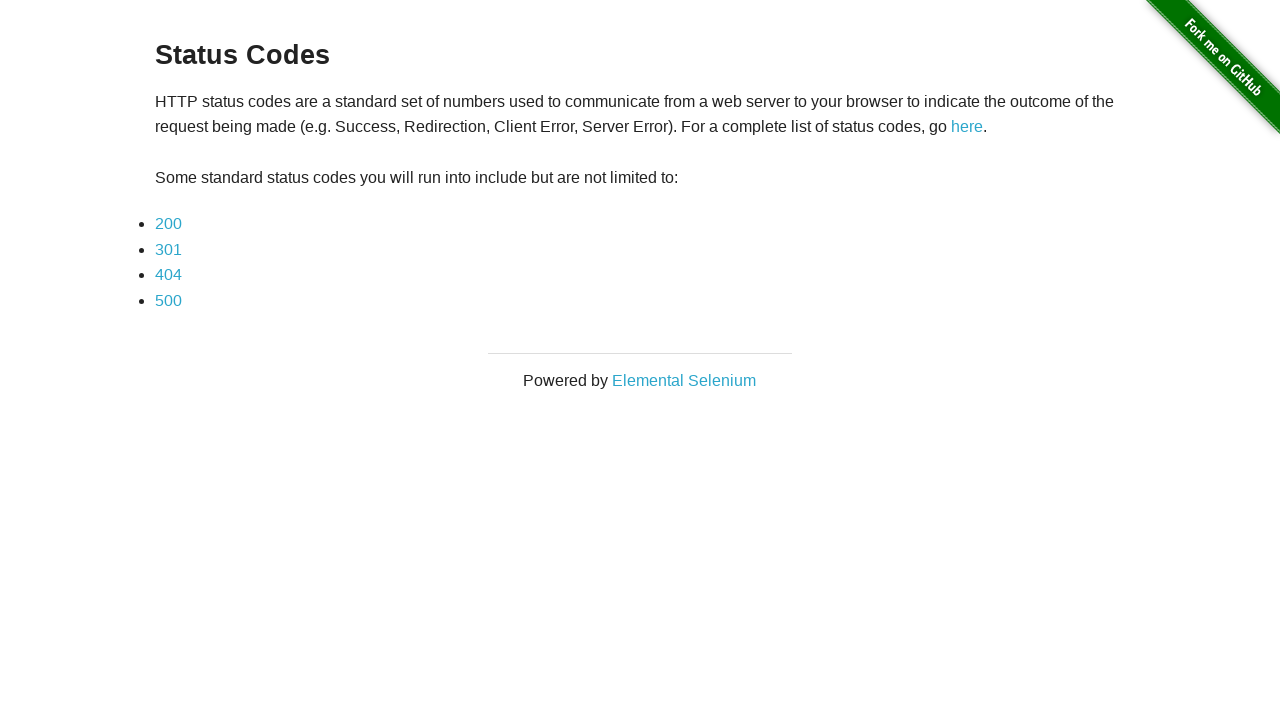

Clicked on 200 status code link at (168, 224) on li >> internal:has-text="200"i >> internal:role=link
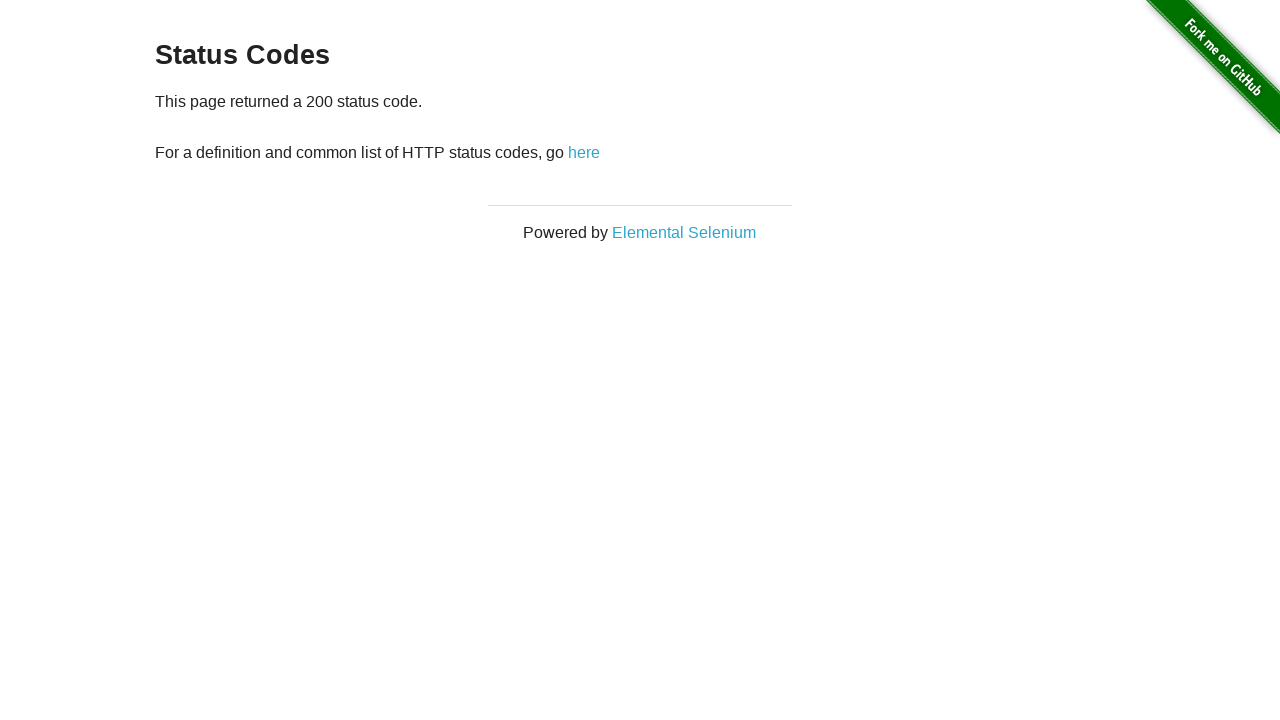

Verified navigation to status_codes/200 page
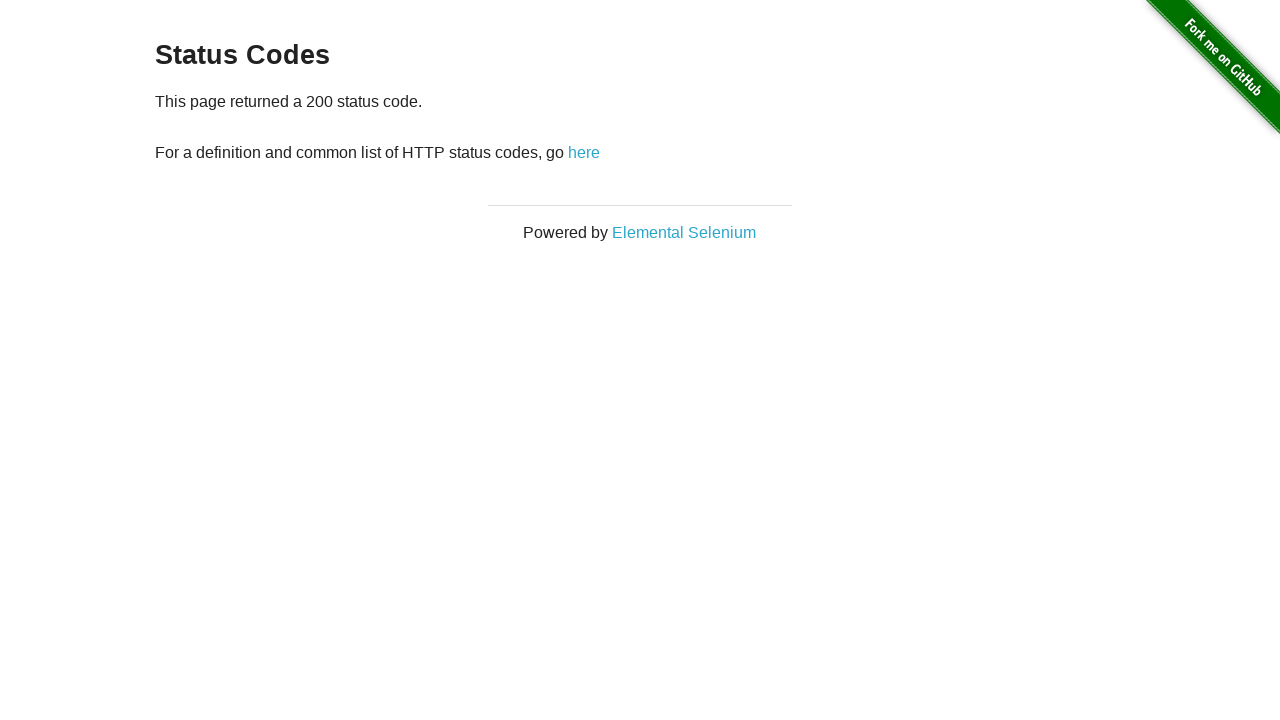

Navigated back to status codes main page
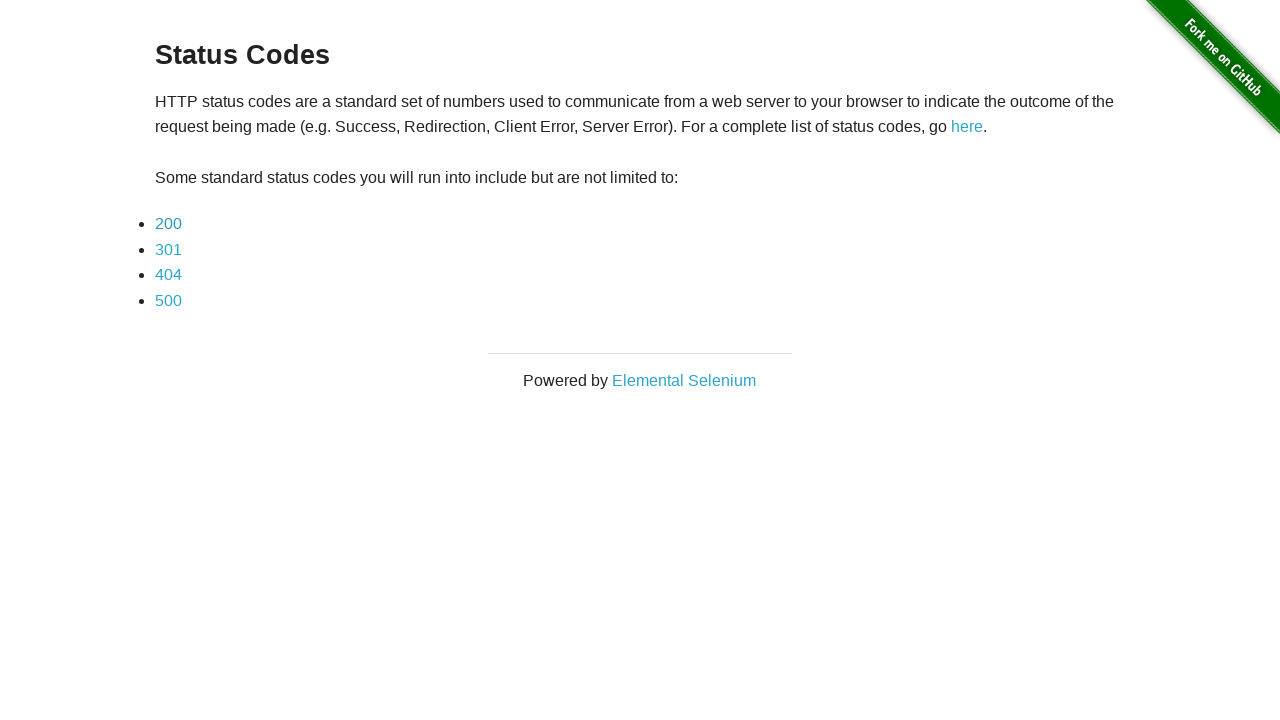

Clicked on 301 status code link at (168, 249) on internal:role=link[name="301"i]
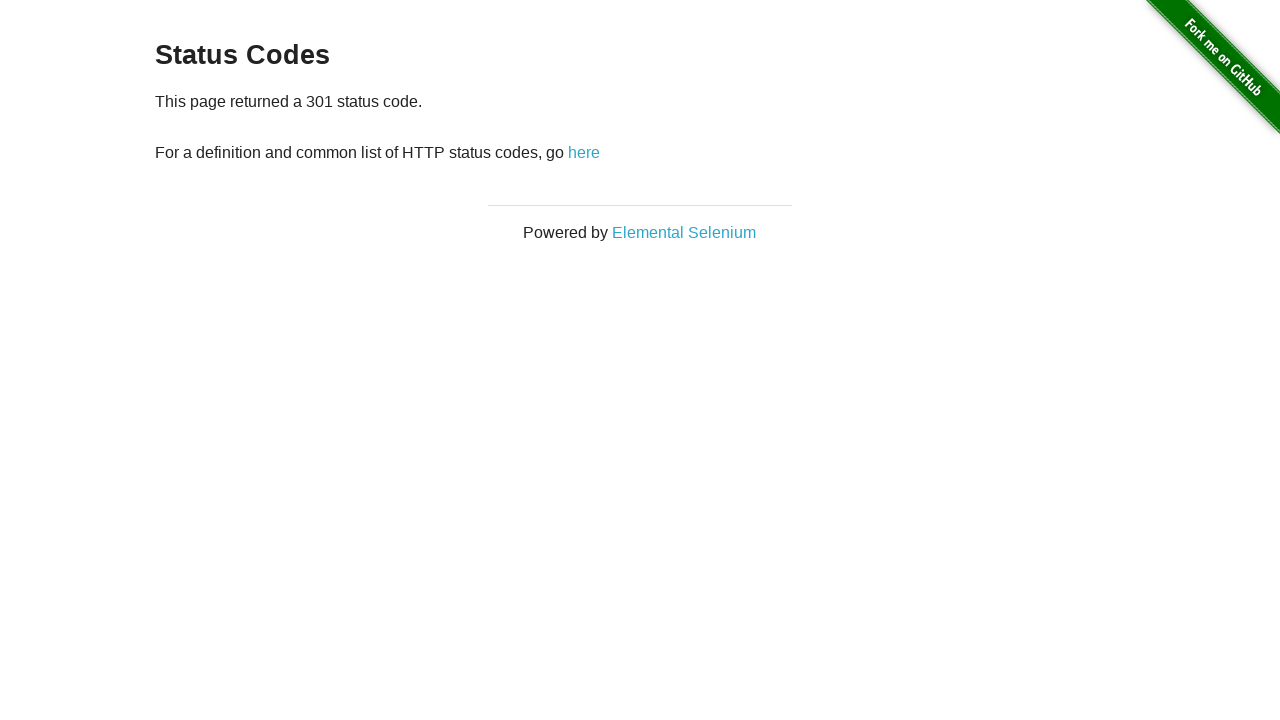

Verified navigation to status_codes/301 page
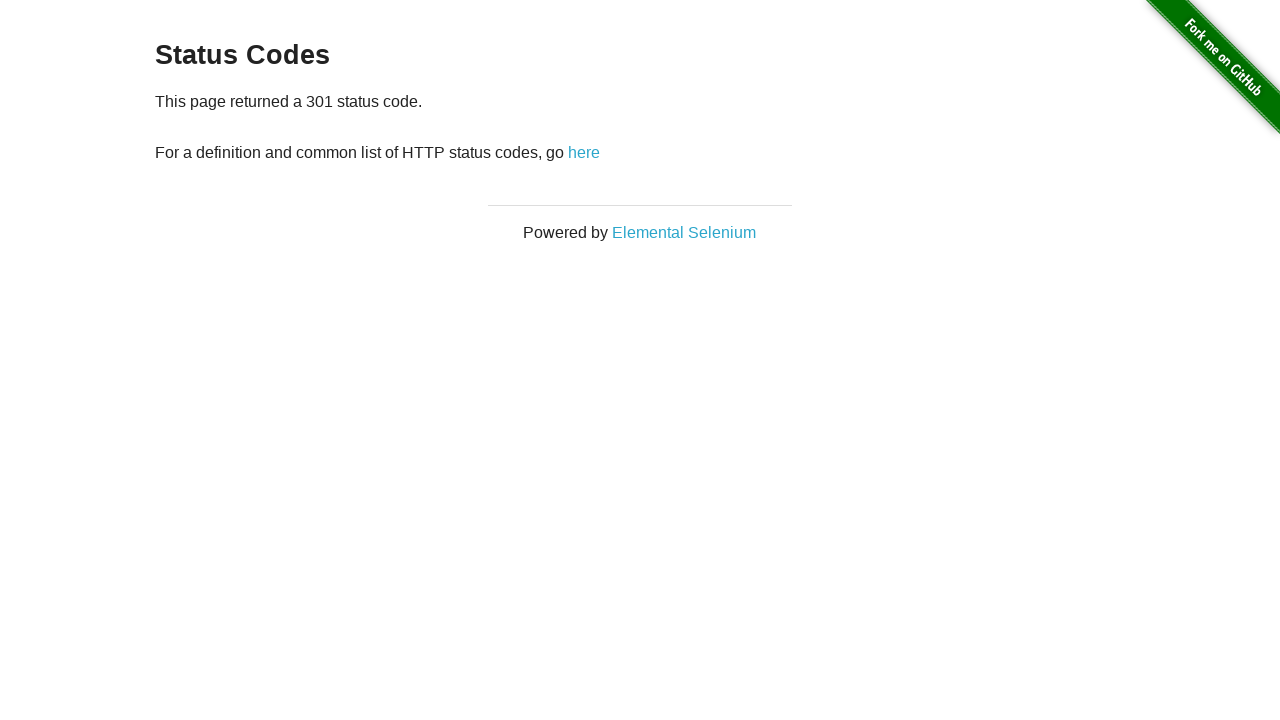

Clicked 'here' link to return from 301 page at (584, 152) on internal:role=link[name="here"i]
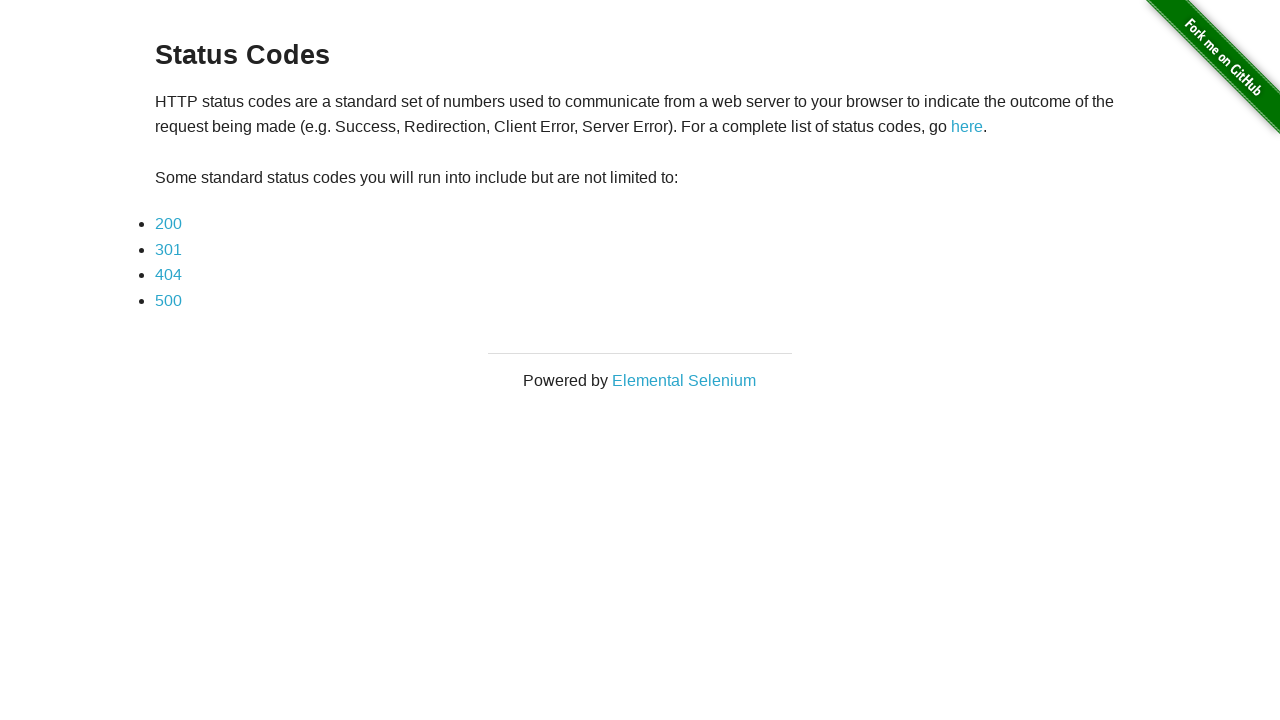

Clicked on 404 status code link at (168, 275) on internal:role=link[name="404"i]
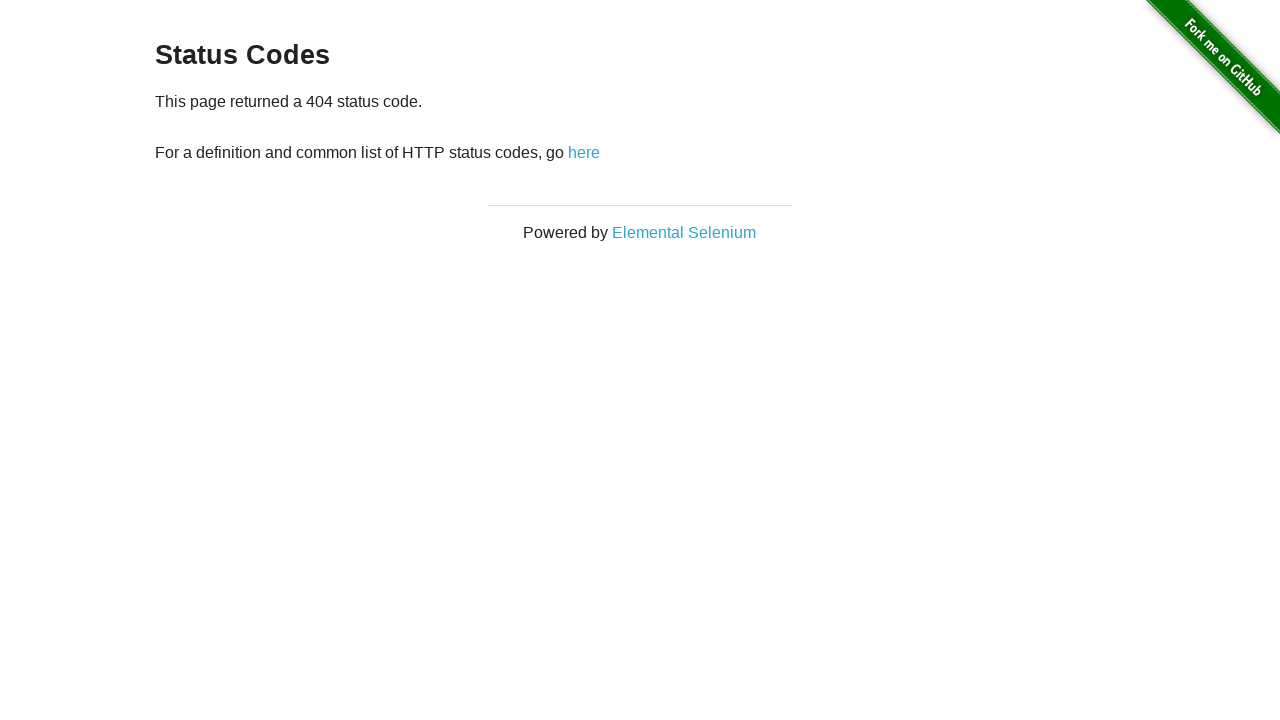

Verified navigation to status_codes/404 page
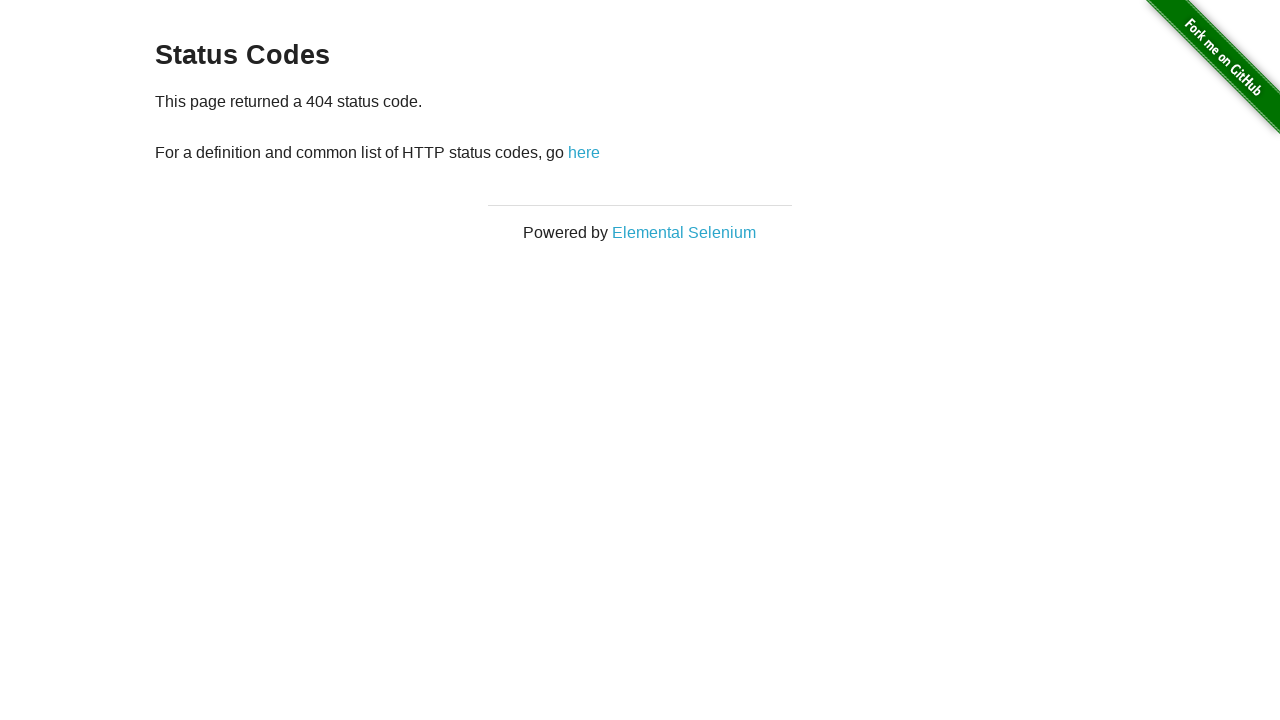

Clicked 'here' link to return from 404 page at (584, 152) on text=here
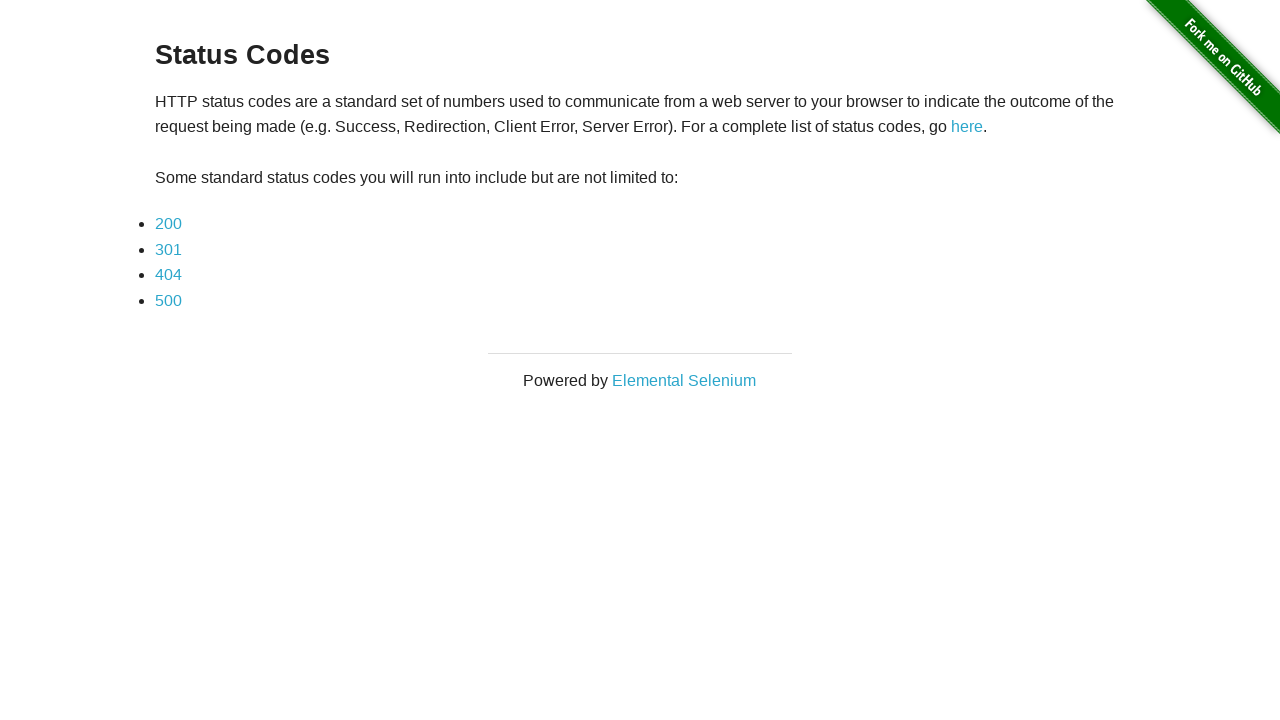

Clicked on 500 status code link at (168, 300) on internal:role=link[name="500"i]
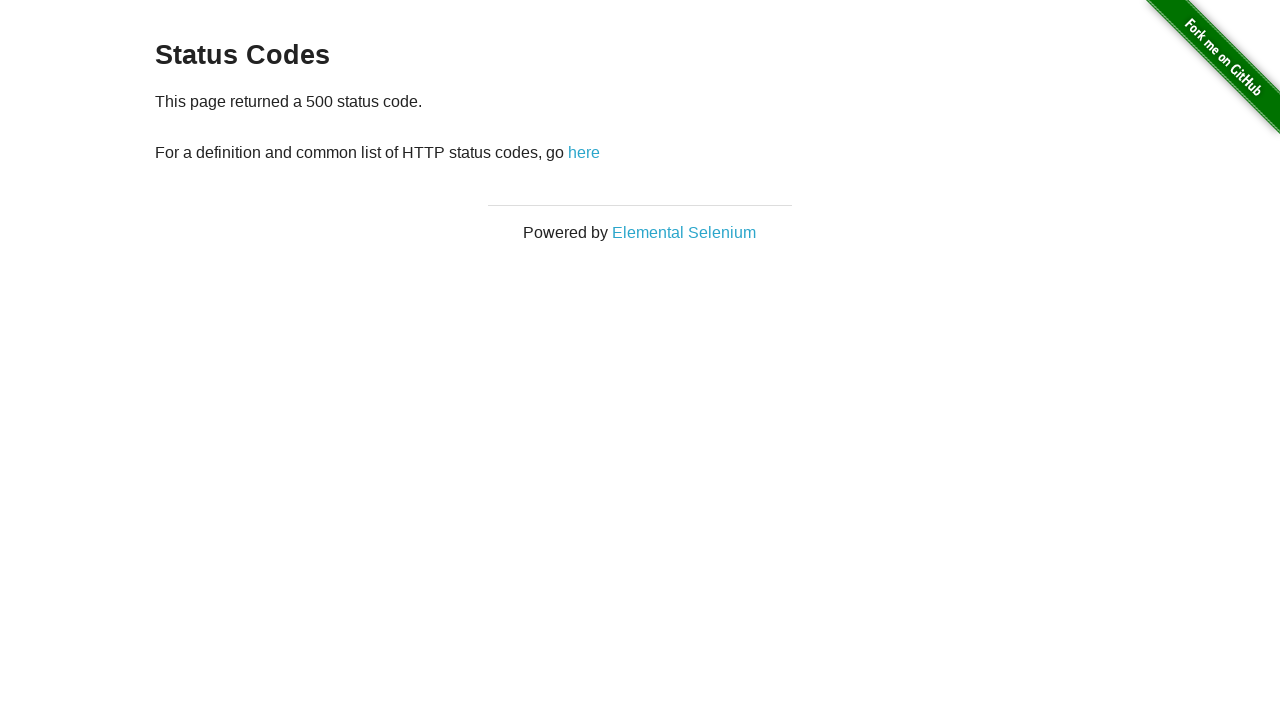

Verified navigation to status_codes/500 page
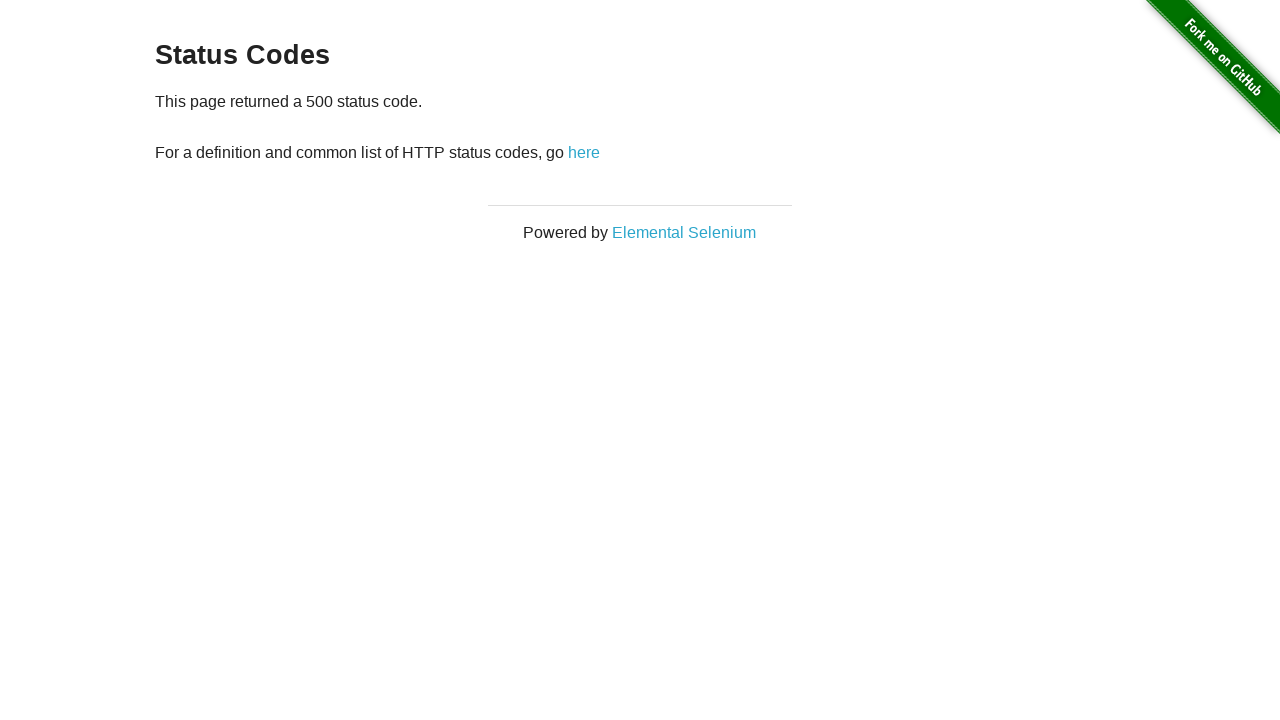

Clicked 'here' link to return from 500 page at (584, 152) on text=here
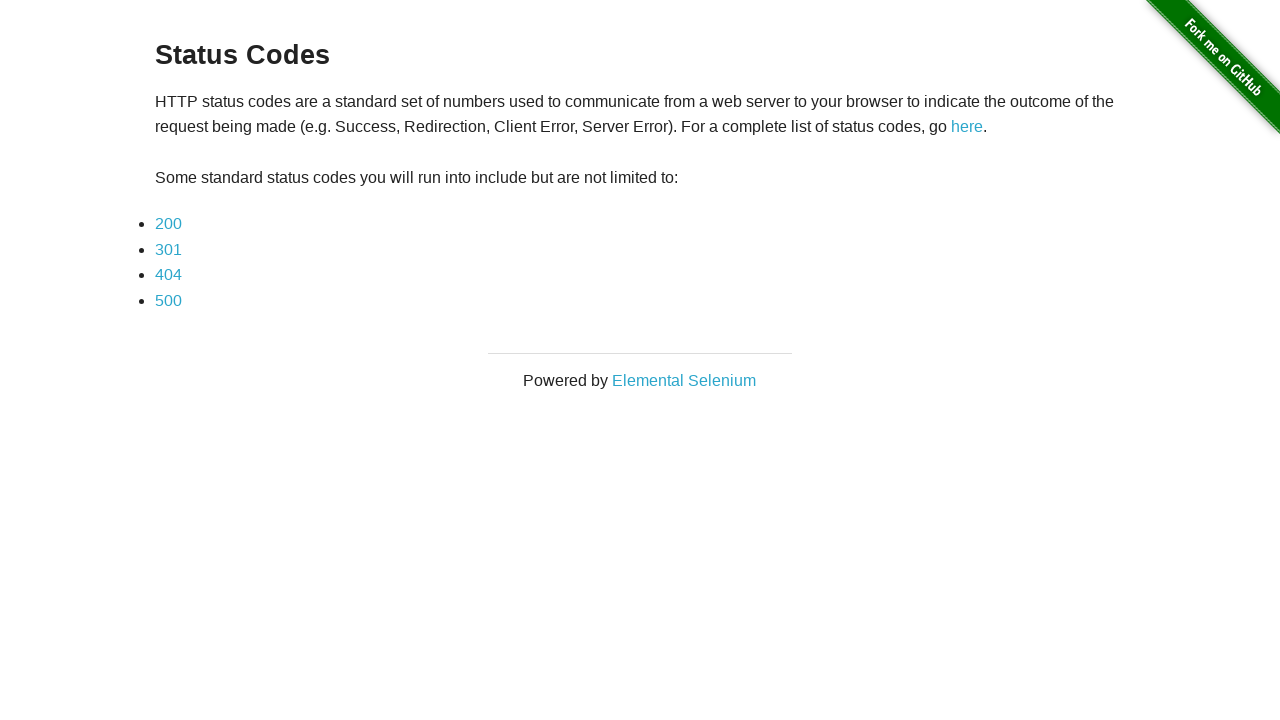

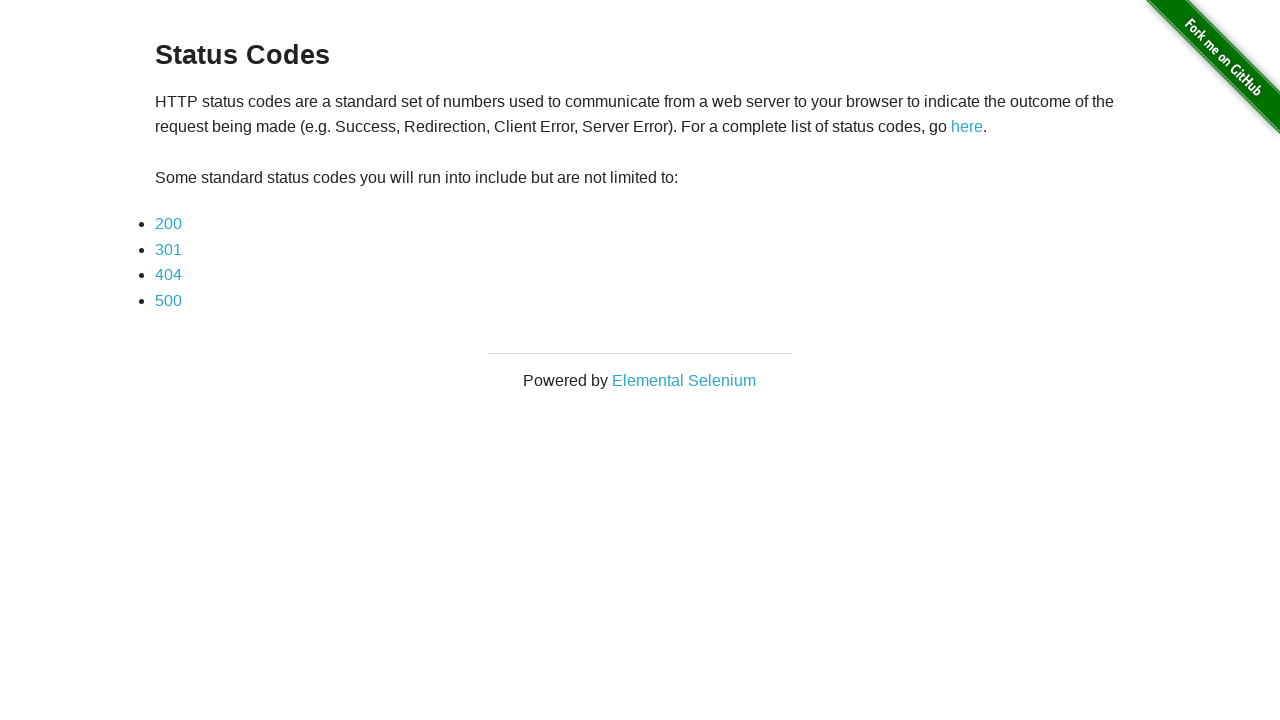